Tests keyboard key press functionality by sending the SPACE key to an element and then sending the LEFT arrow key, verifying the displayed result text matches the expected key pressed.

Starting URL: http://the-internet.herokuapp.com/key_presses

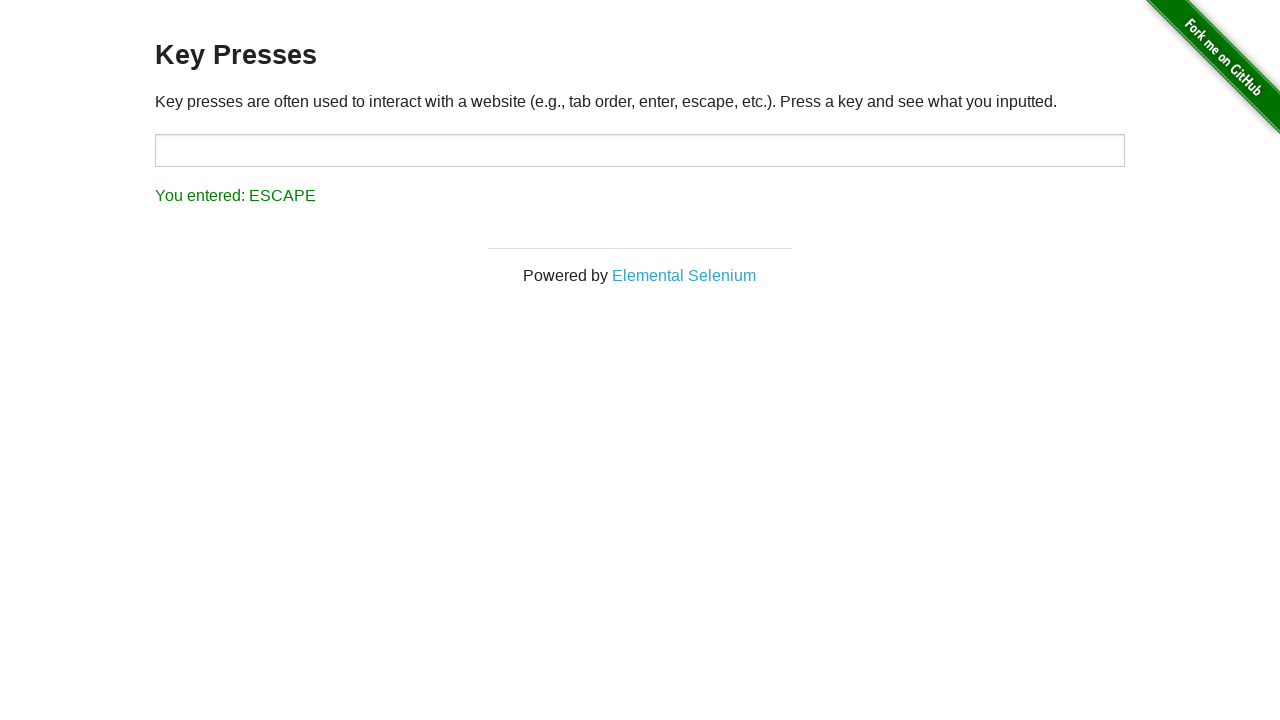

Pressed SPACE key on target element on #target
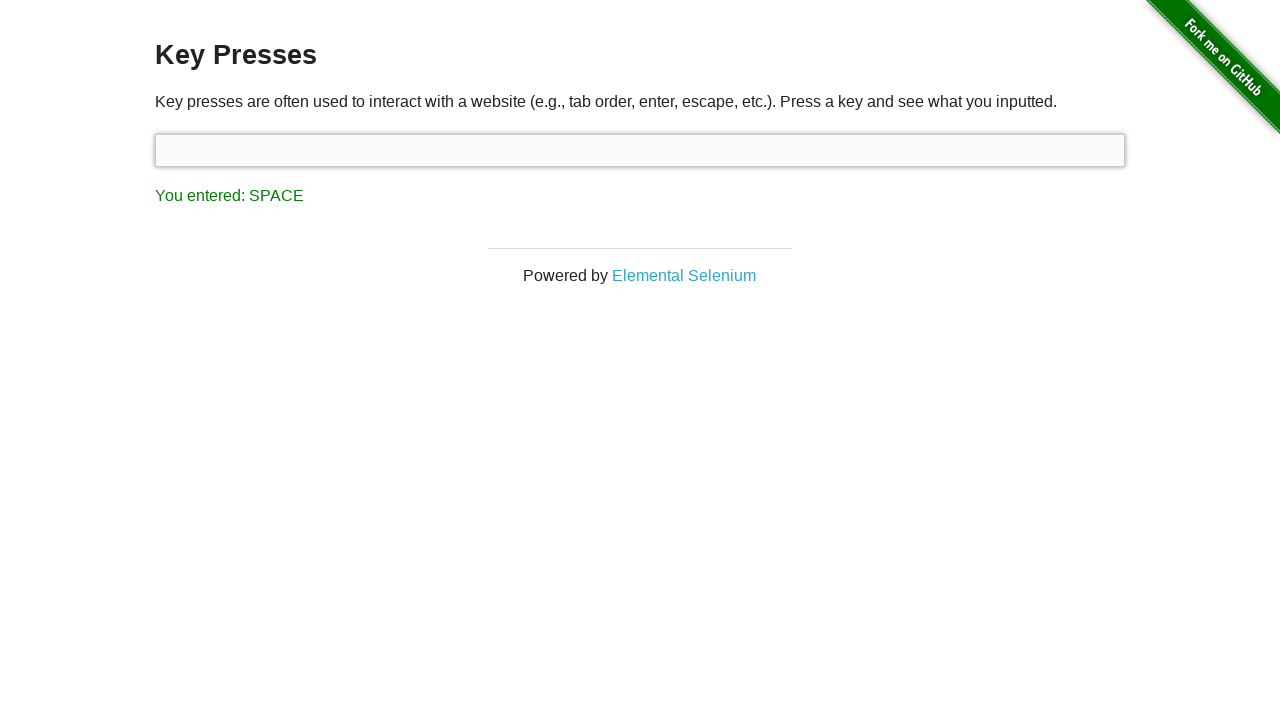

Verified SPACE key press result displayed
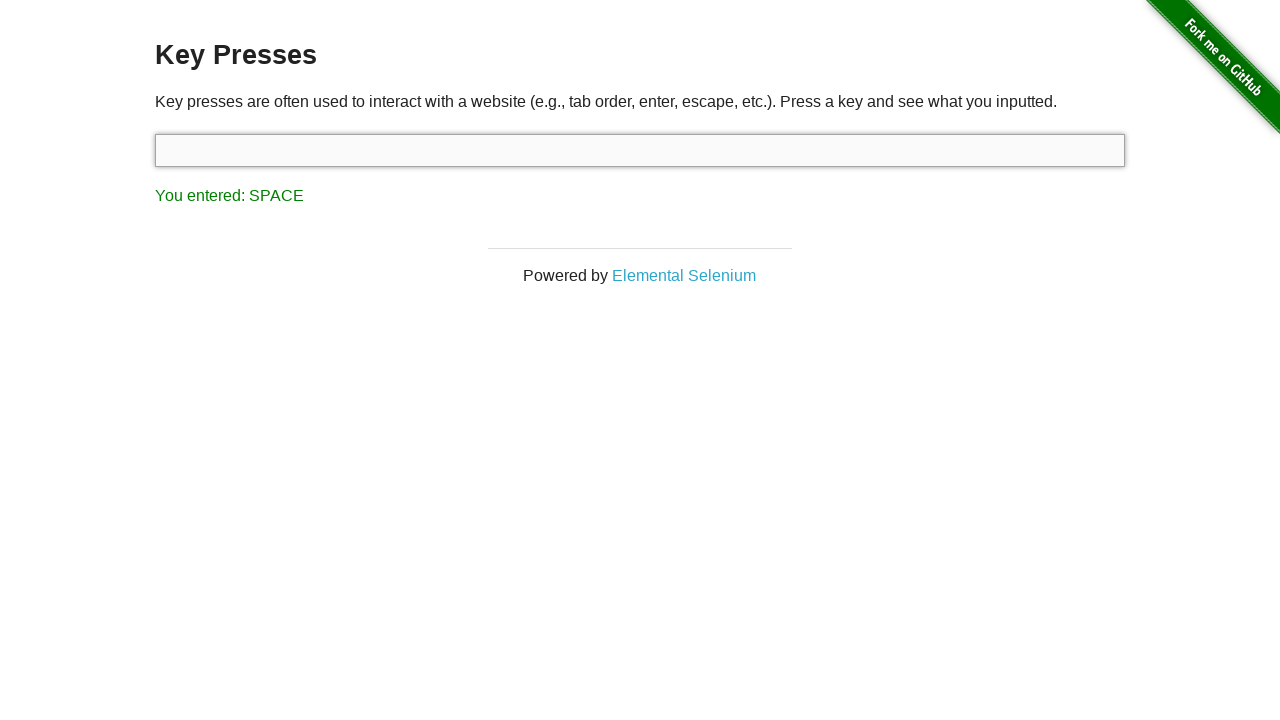

Pressed LEFT arrow key on focused element
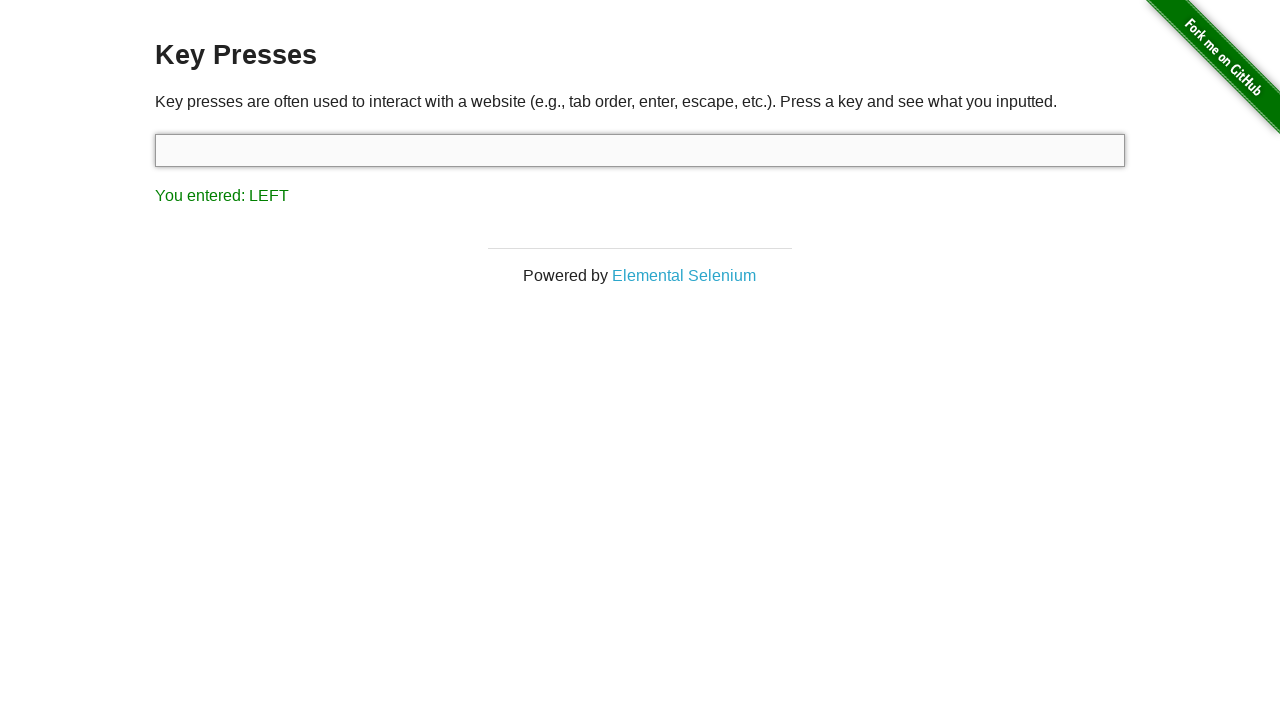

Verified LEFT arrow key press result displayed
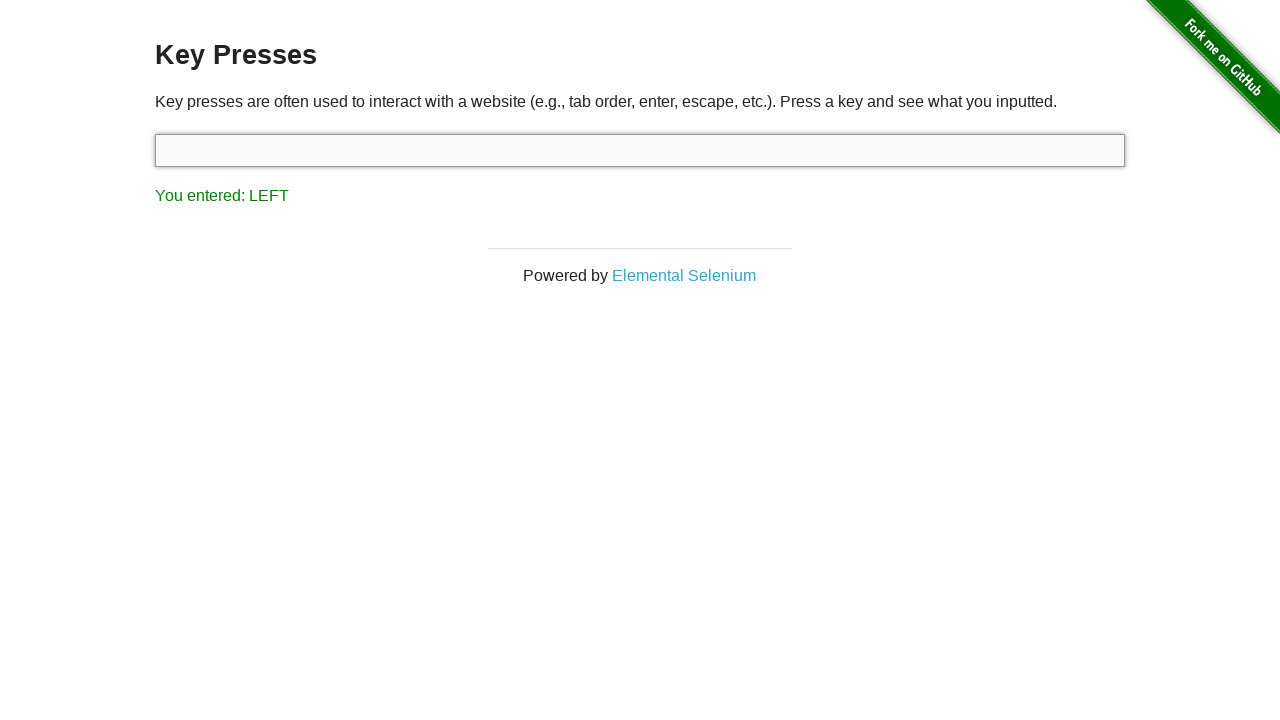

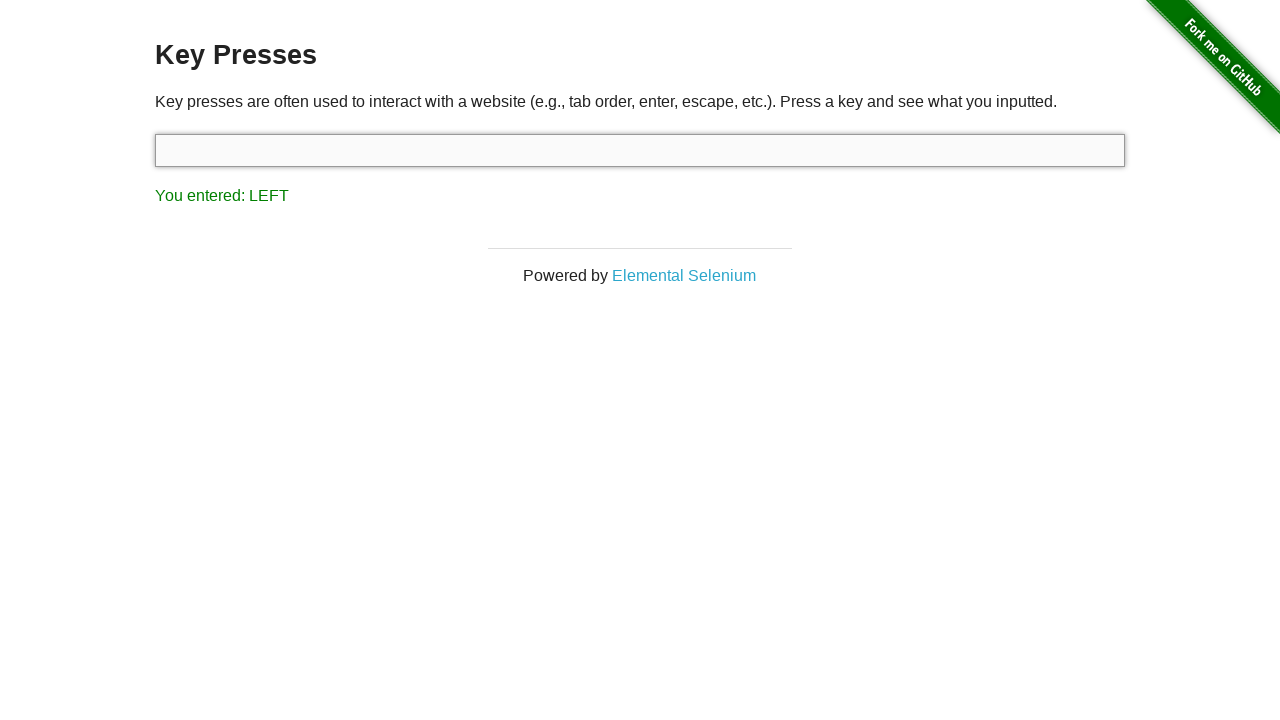